Waits for price to reach $100, clicks book button, then solves a mathematical problem and submits the answer

Starting URL: http://suninjuly.github.io/explicit_wait2.html

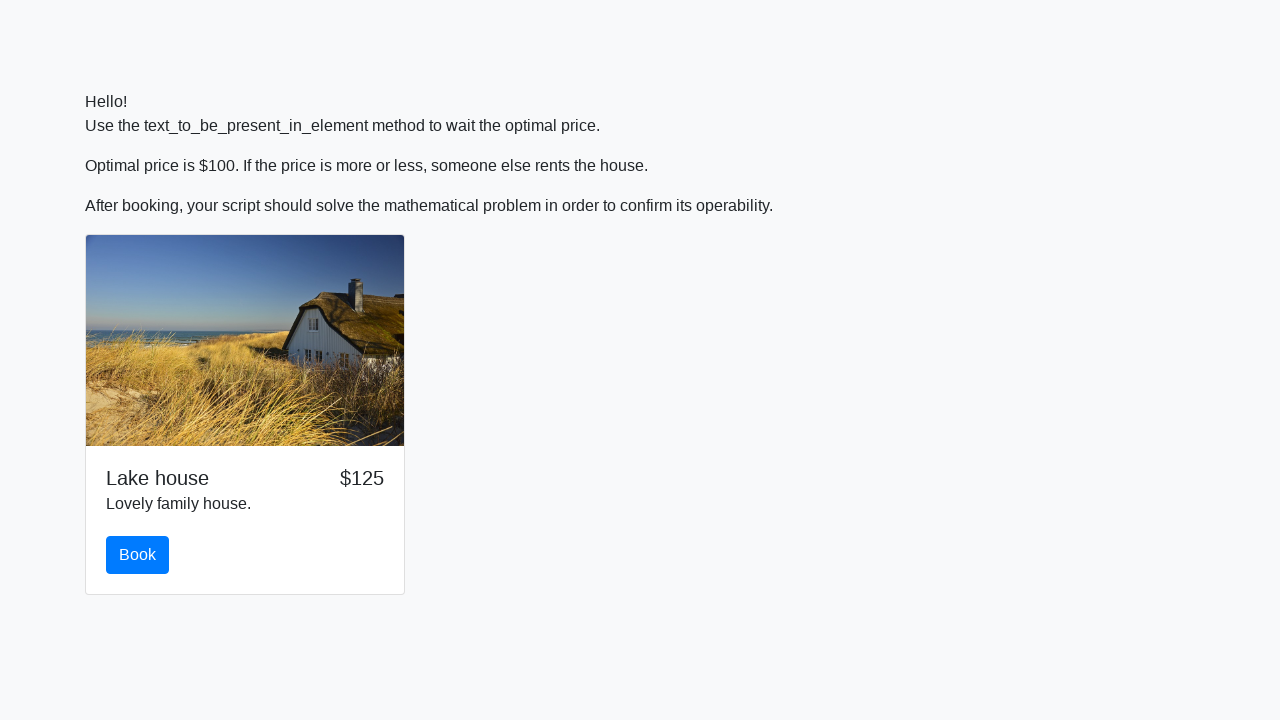

Waited for price to reach $100
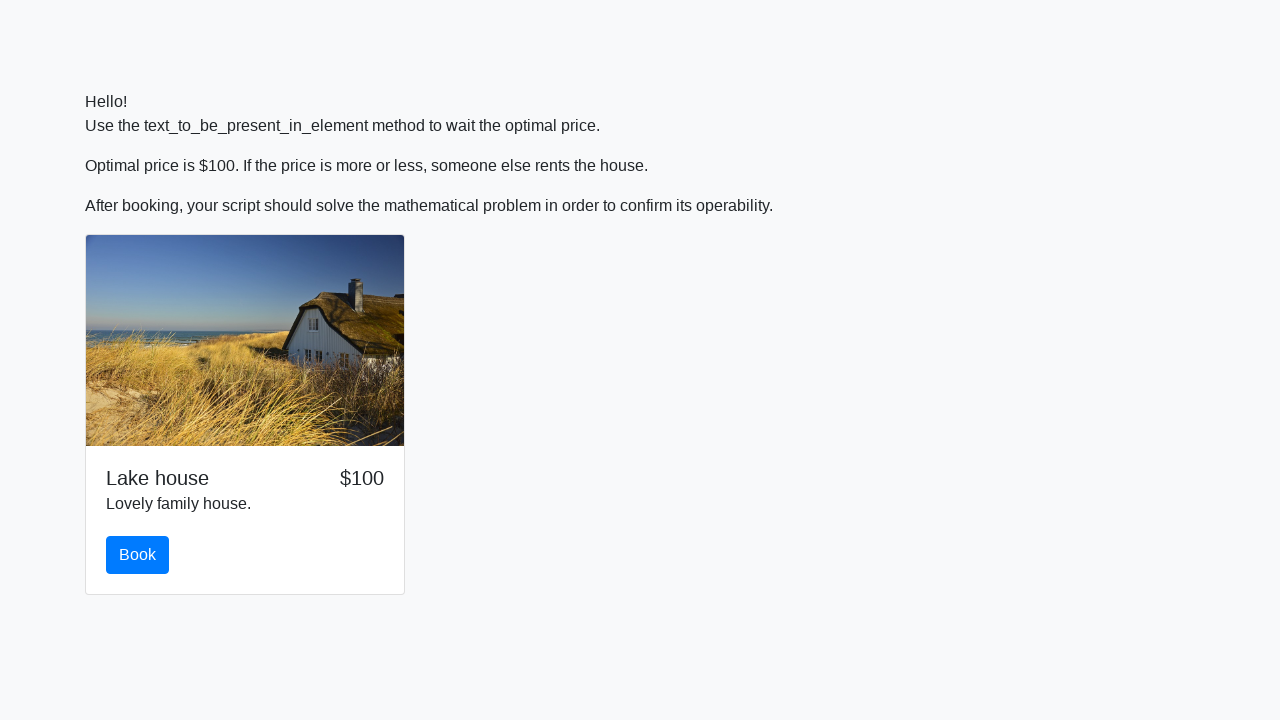

Clicked book button at (138, 555) on #book
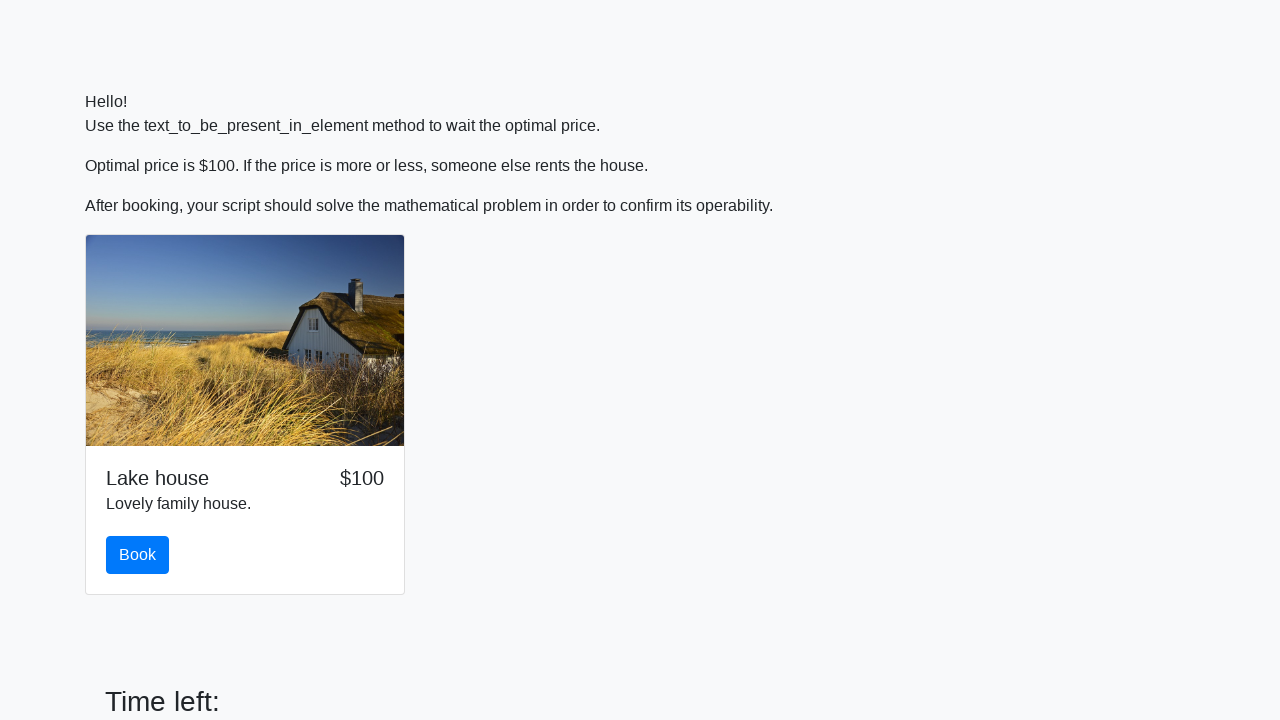

Scrolled to input value element
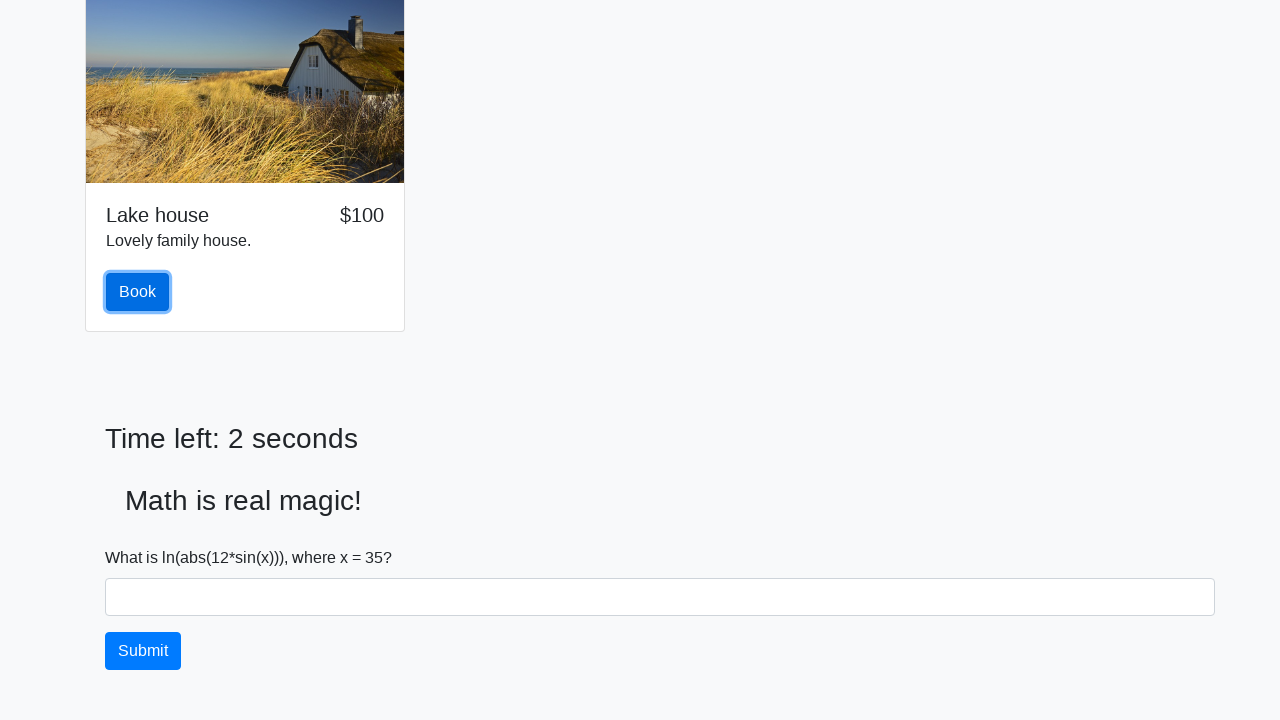

Retrieved input value: 35
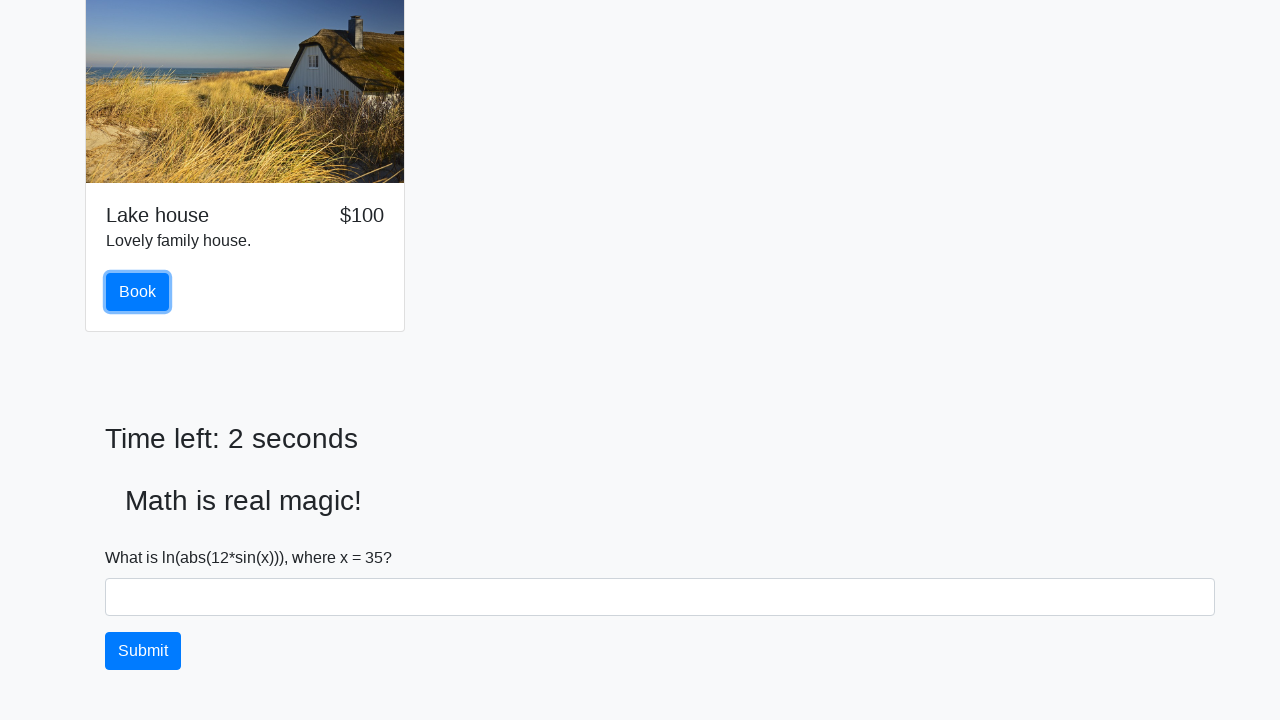

Calculated answer: 1.636701273223551
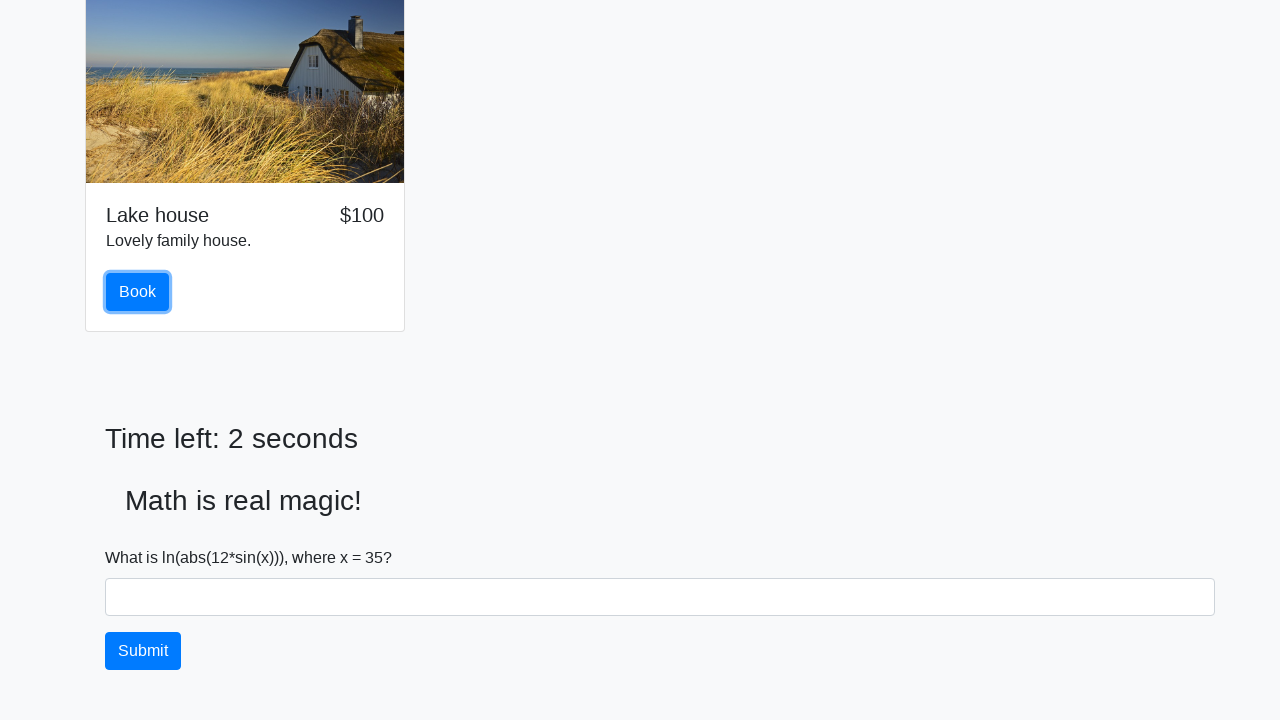

Filled answer field with calculated value on #answer
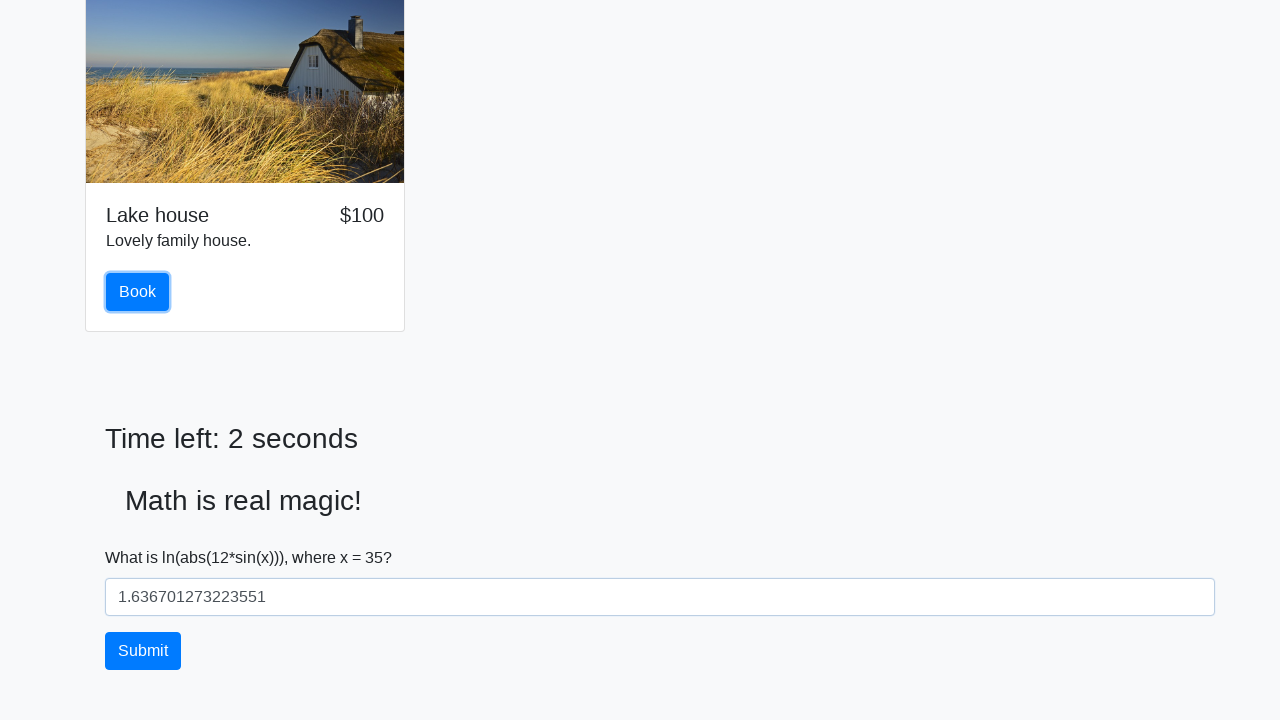

Clicked solve button to submit answer at (143, 651) on #solve
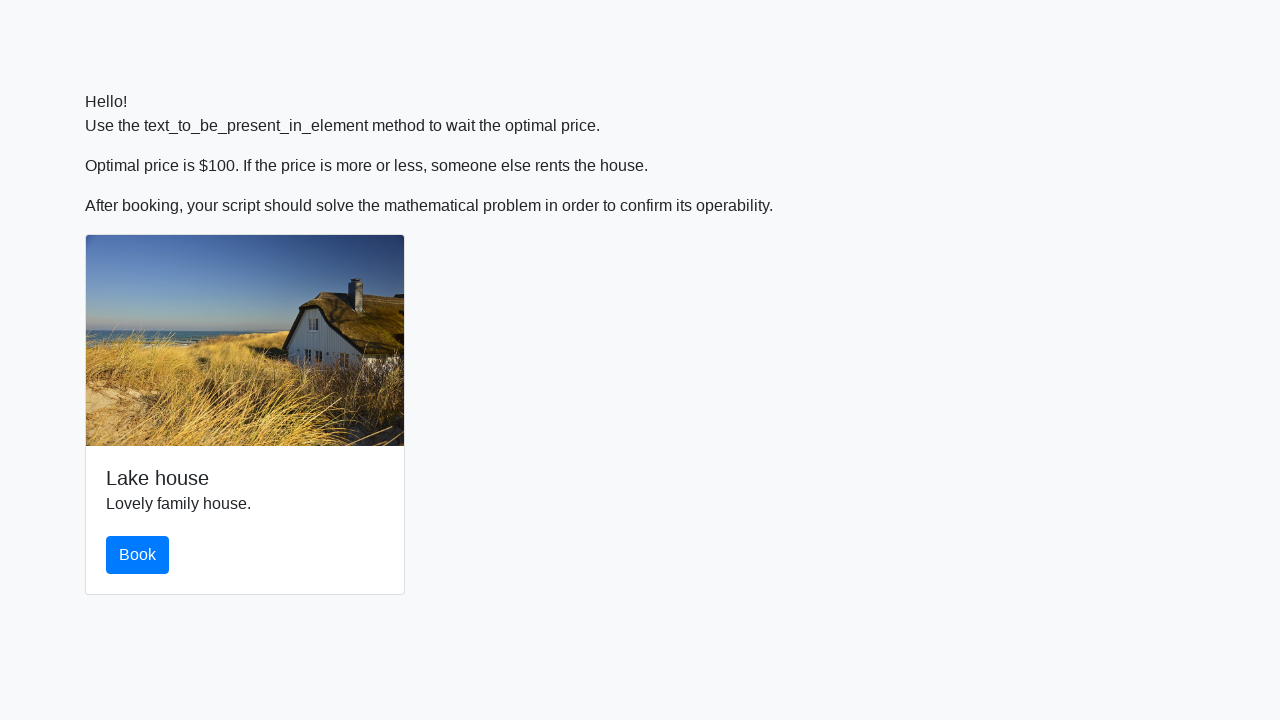

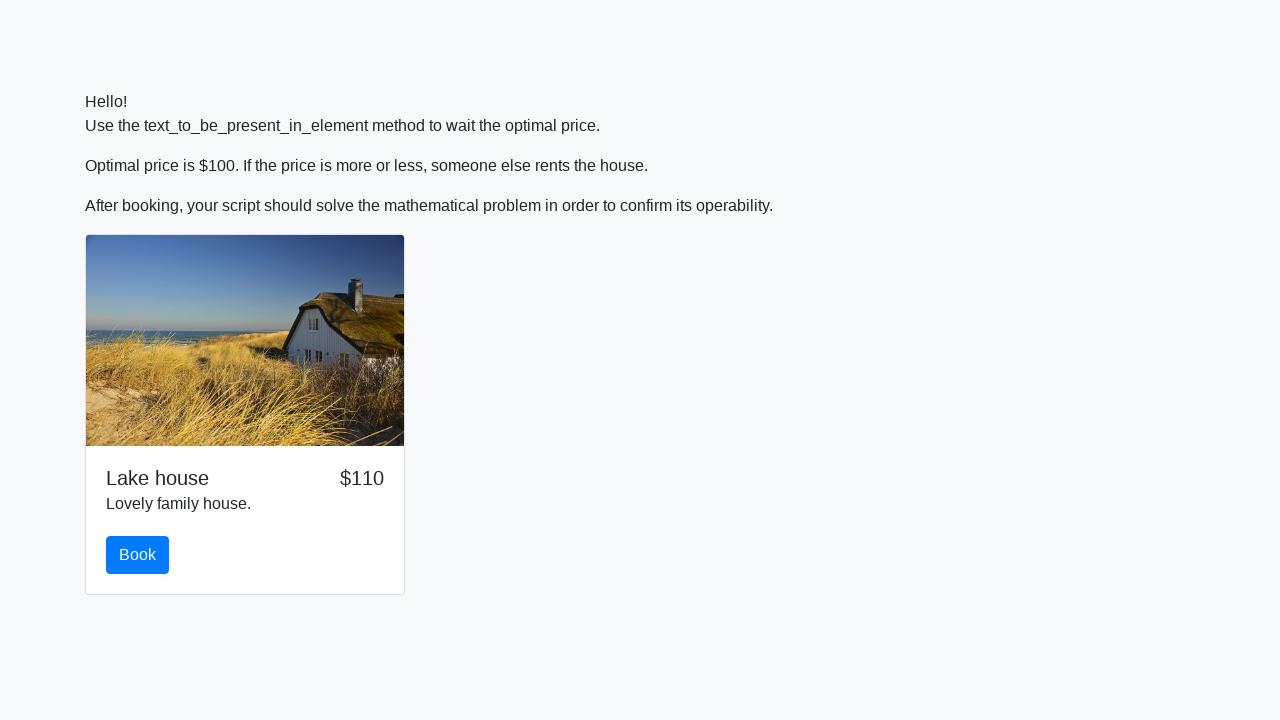